Tests the Find Shop search functionality by verifying the input field behavior, typing text, and checking the filter results

Starting URL: https://www.livat.com/hammersmith/en/opening-hours

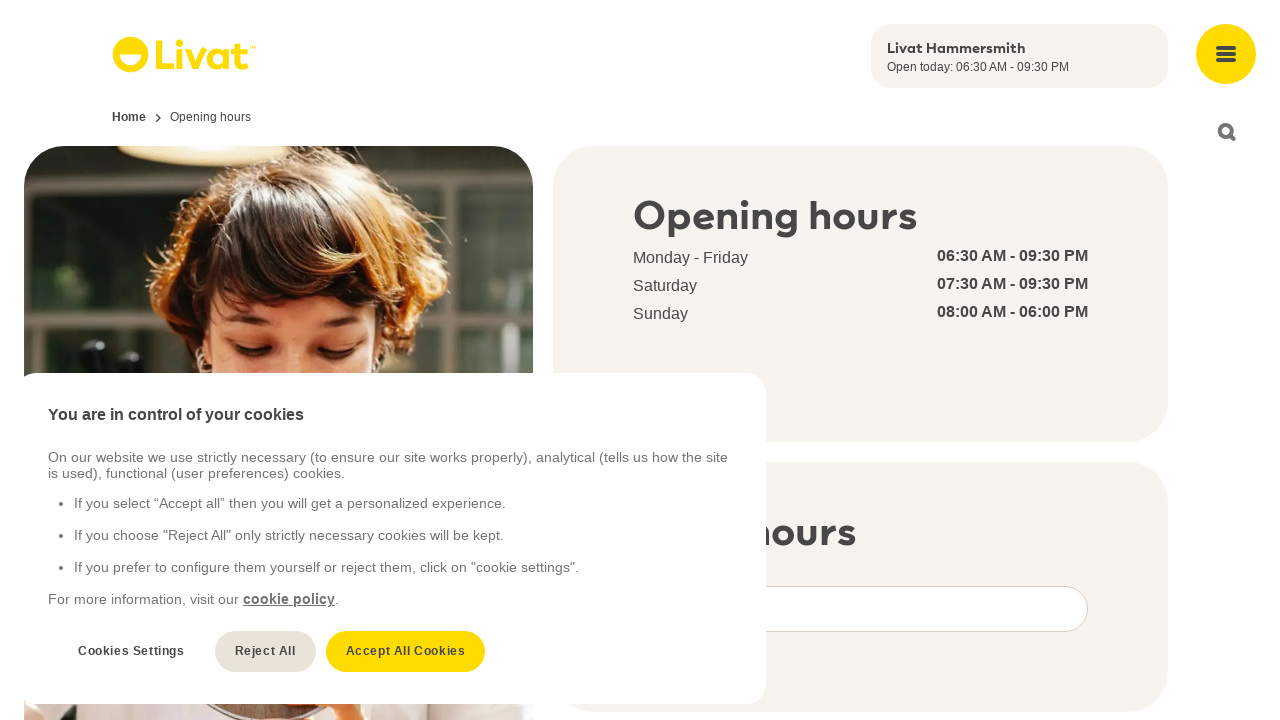

Verified Find Shop input field is empty initially
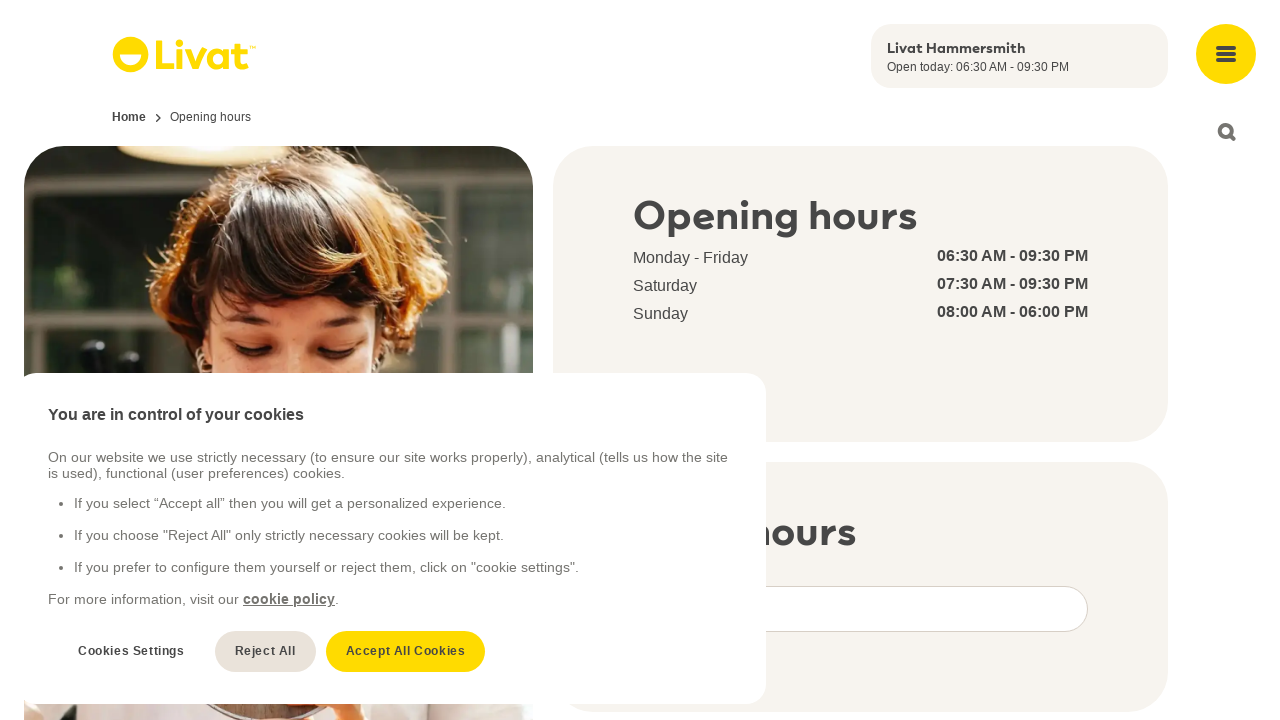

Cleared the Find Shop input field on #search
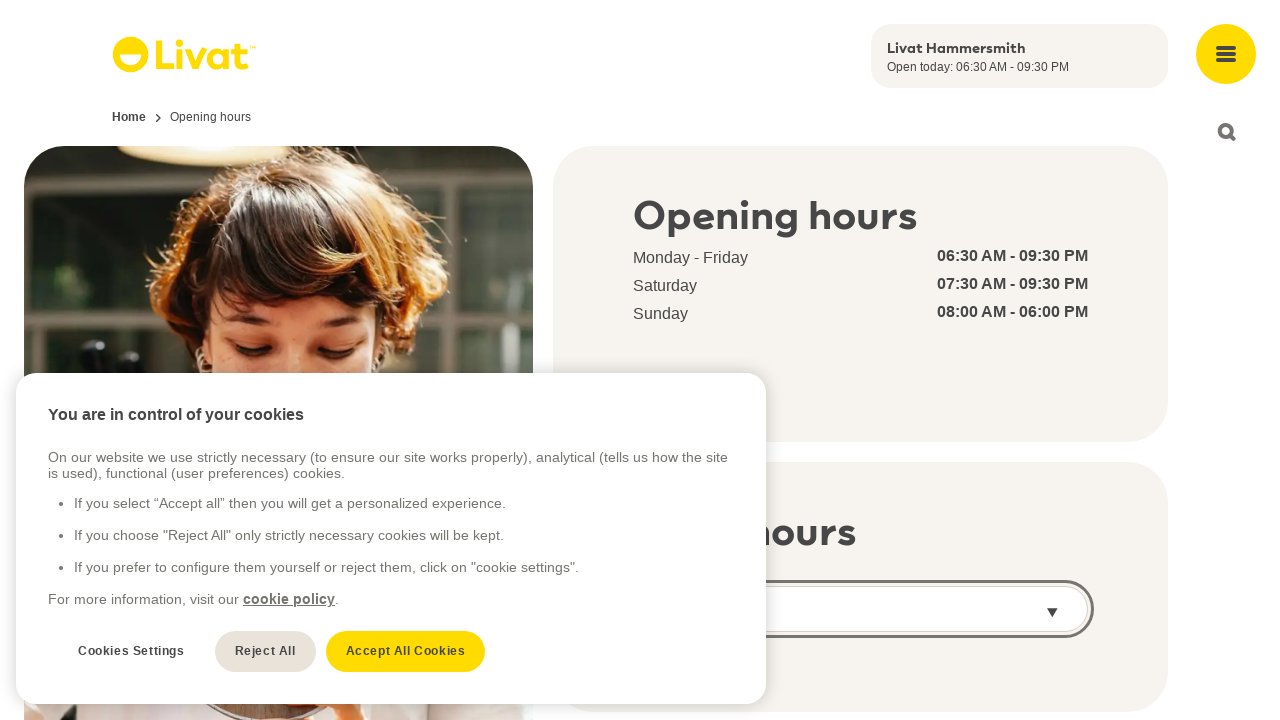

Filled Find Shop input with 'Primark' on #search
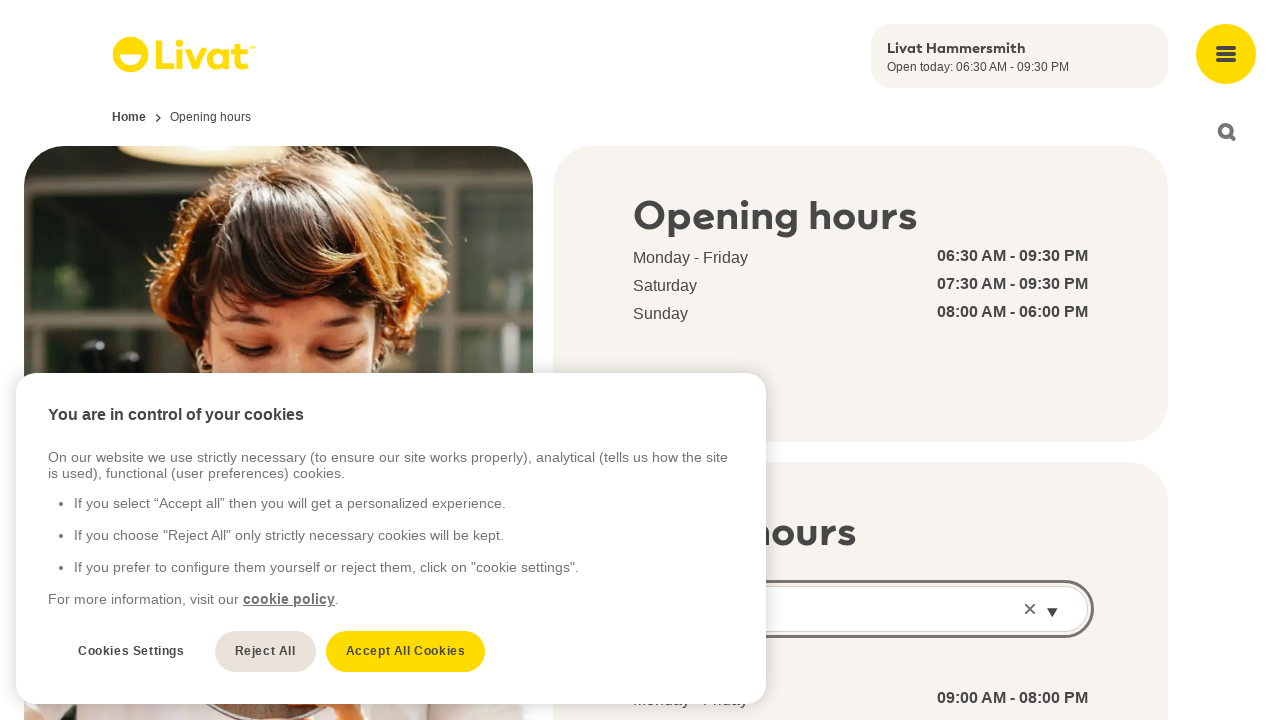

Verified 'Primark' appears in the input field
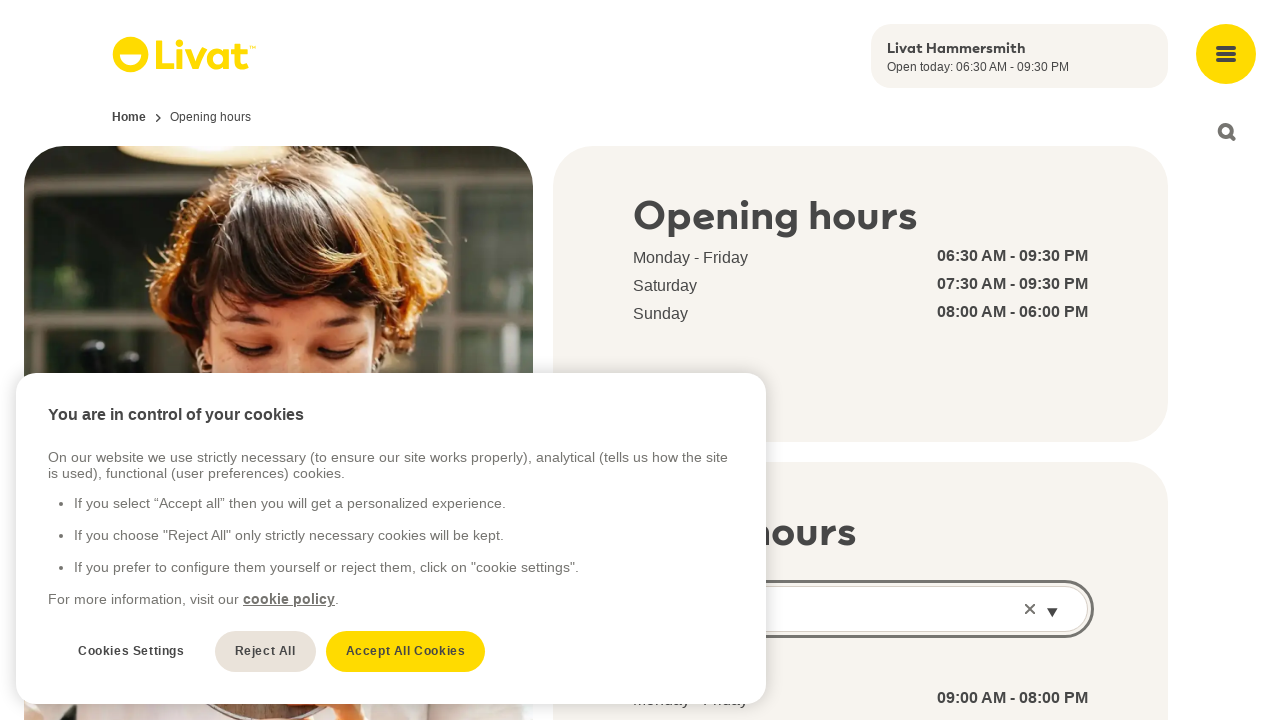

Retrieved all tenant dropdown options
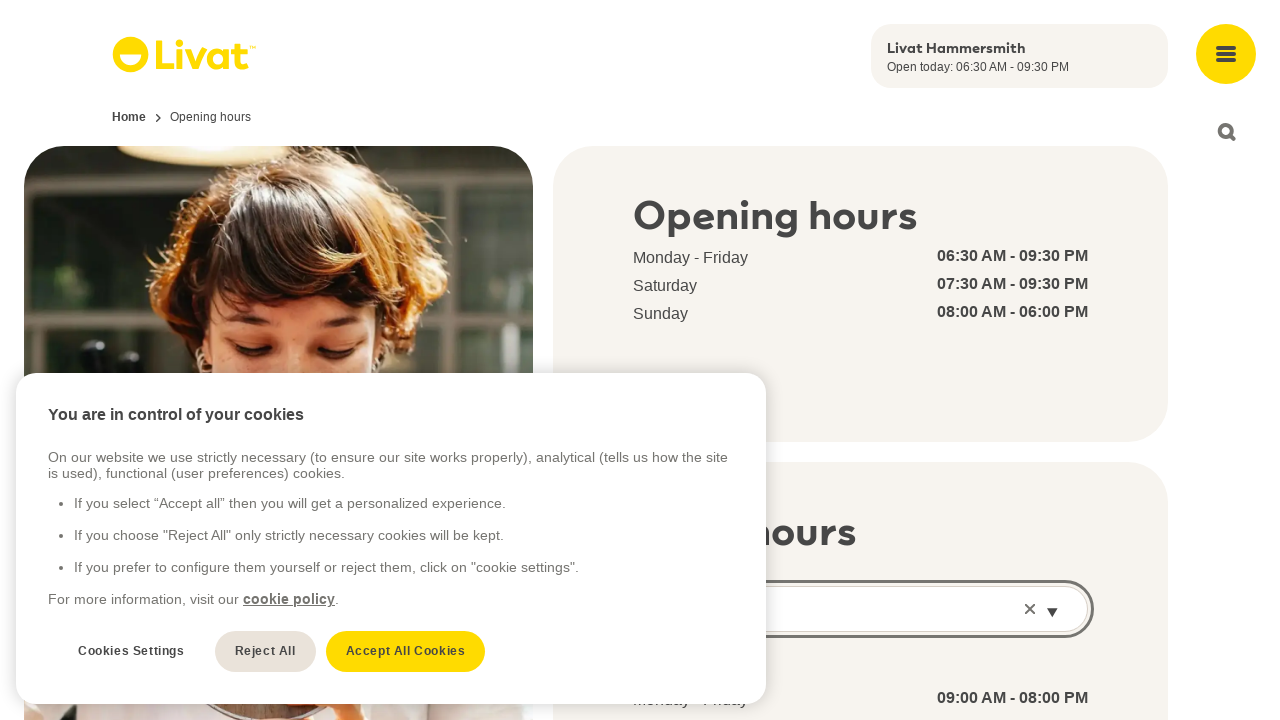

Filtered options containing 'Primark' - found 1 matches
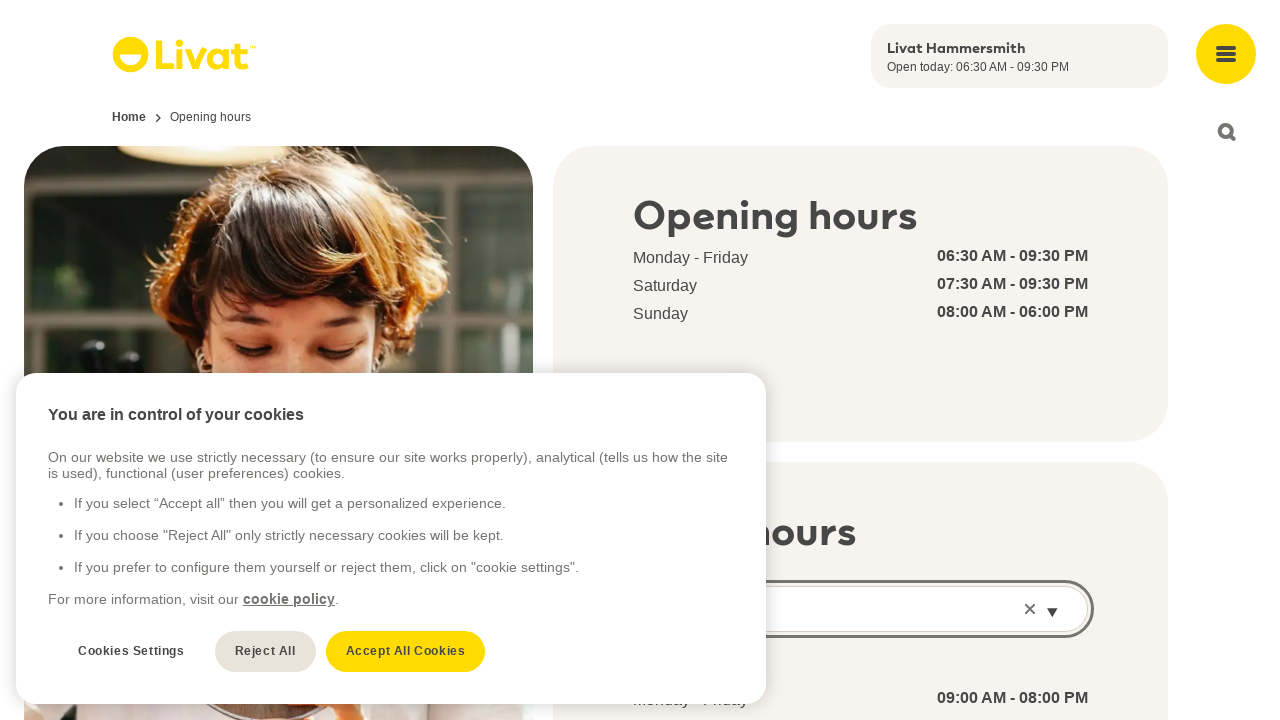

Verified all 1 matching options contain 'Primark'
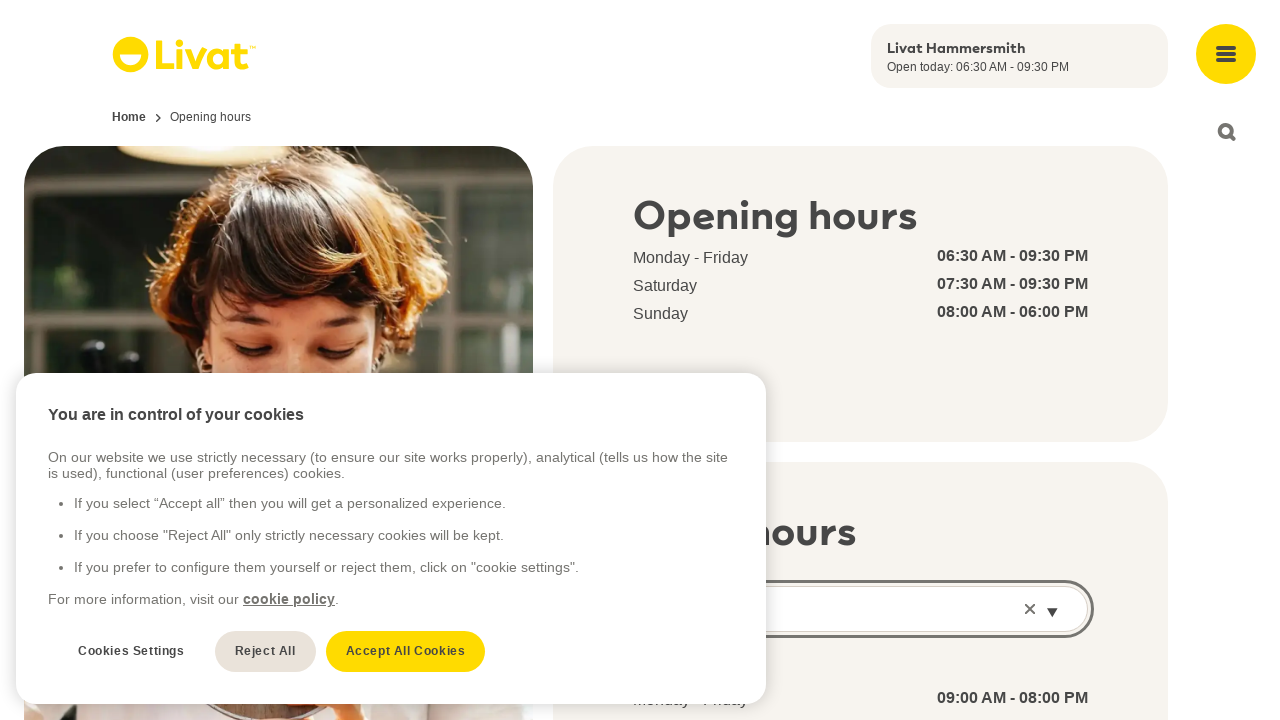

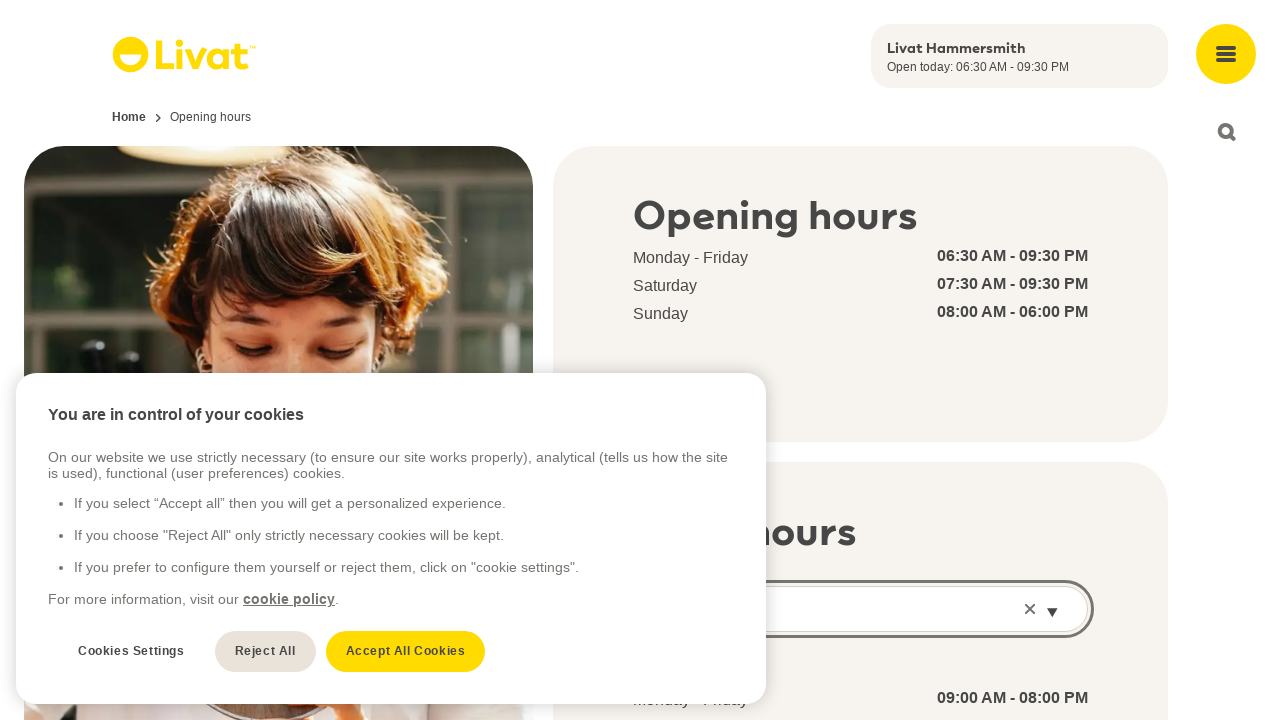